Navigates to GitHub homepage and verifies the page loads by checking the title

Starting URL: https://github.com

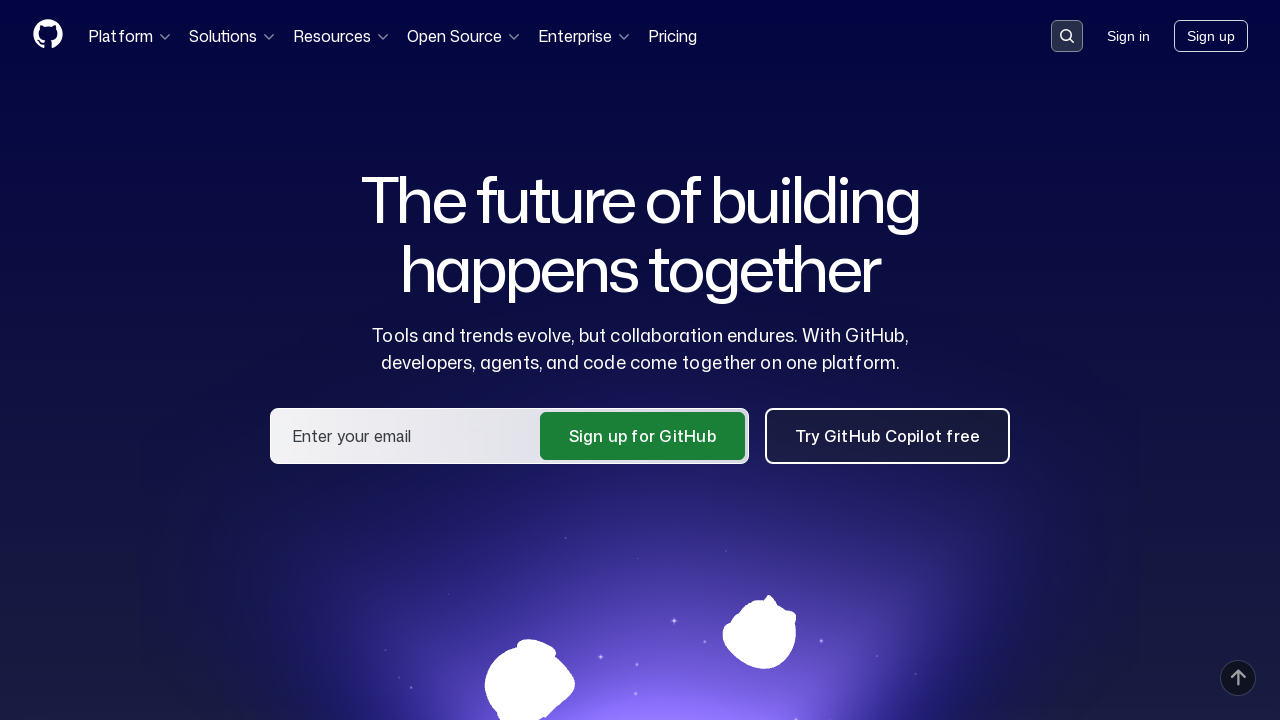

Navigated to GitHub homepage
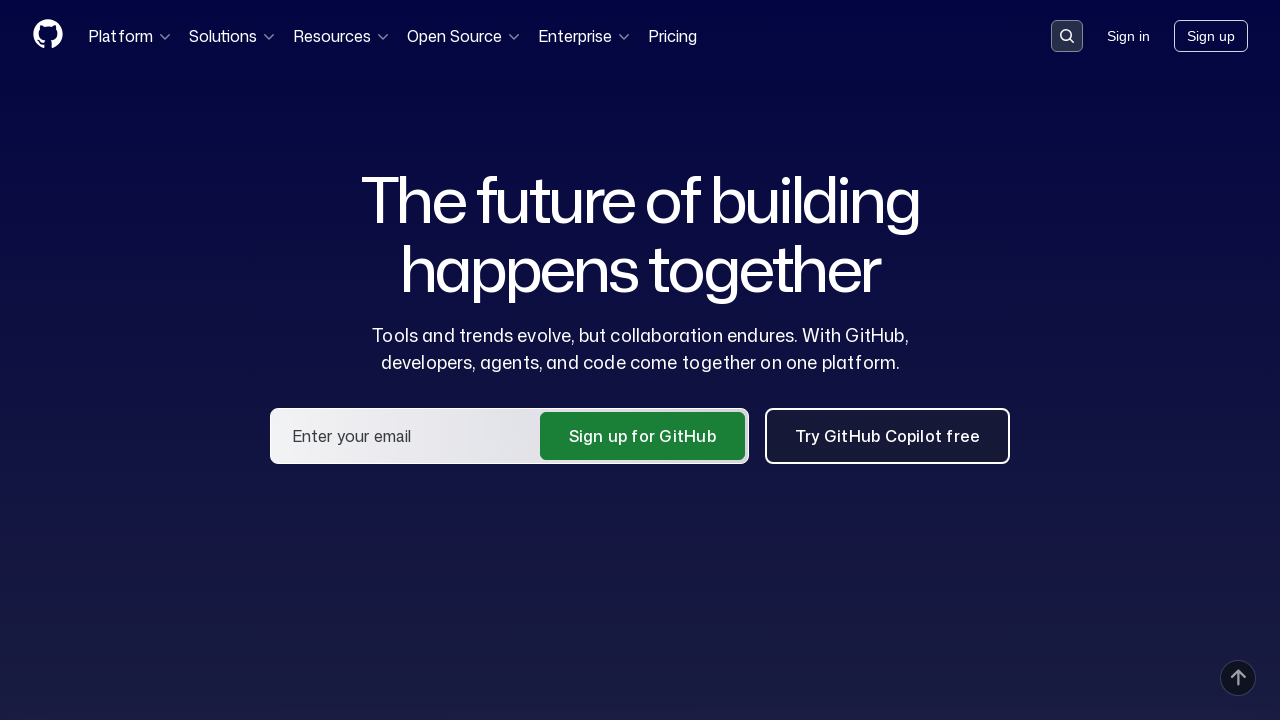

Page loaded to domcontentloaded state
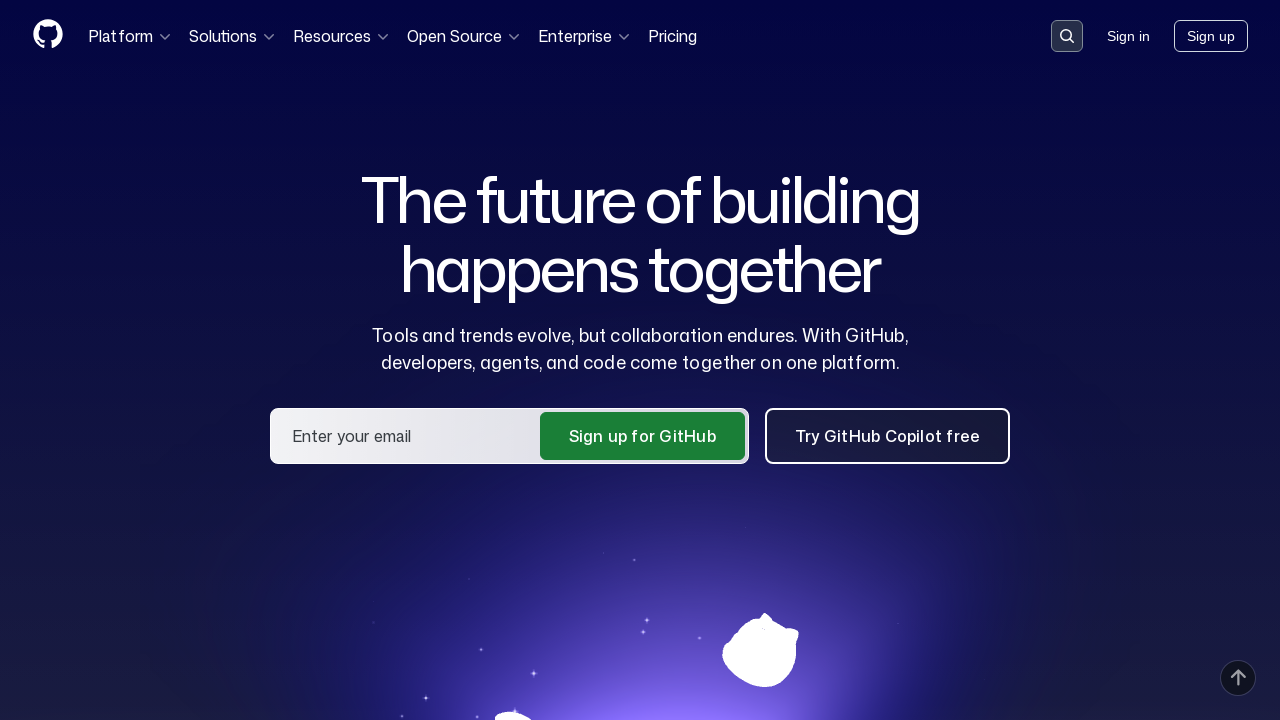

Retrieved page title: 'GitHub · Change is constant. GitHub keeps you ahead. · GitHub'
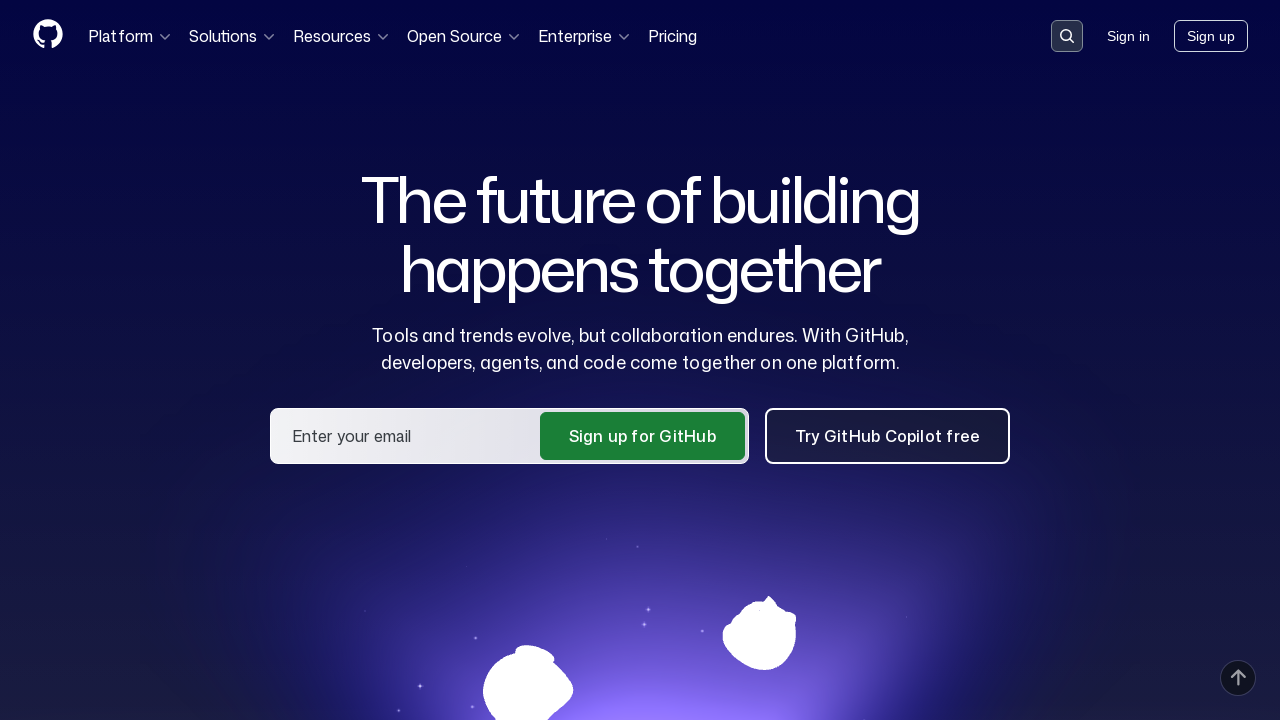

Verified page title contains 'GitHub'
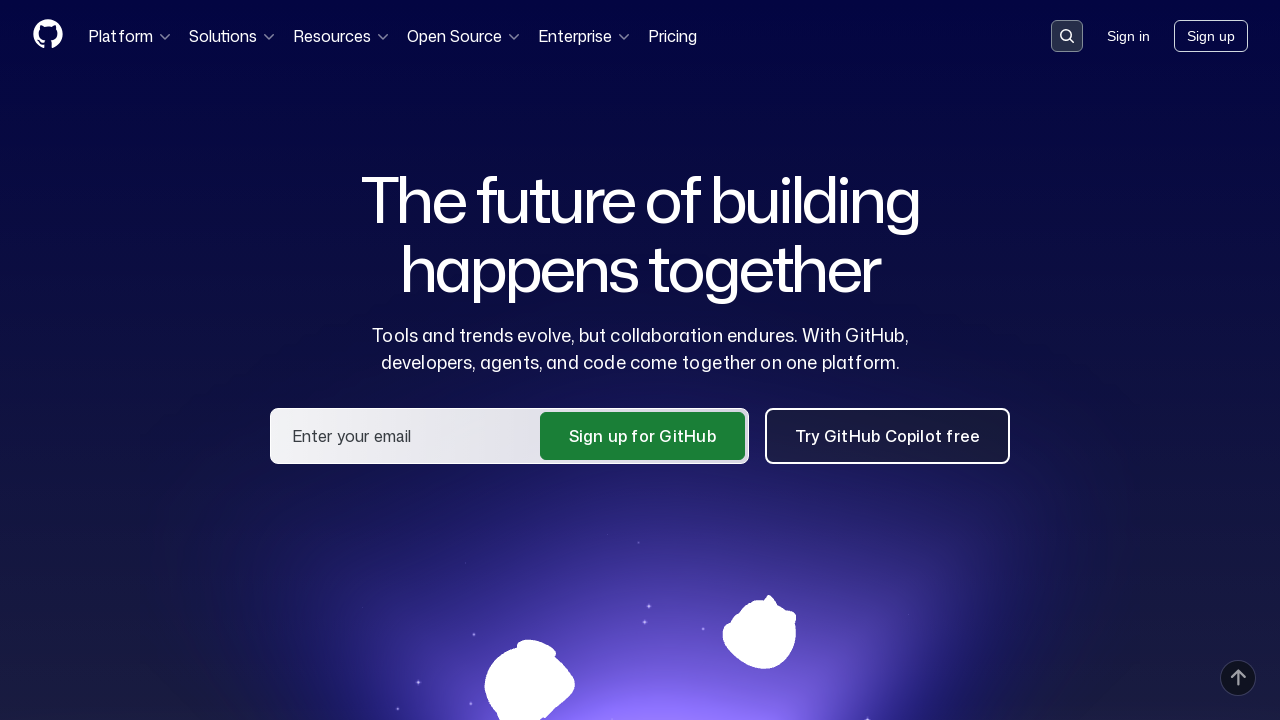

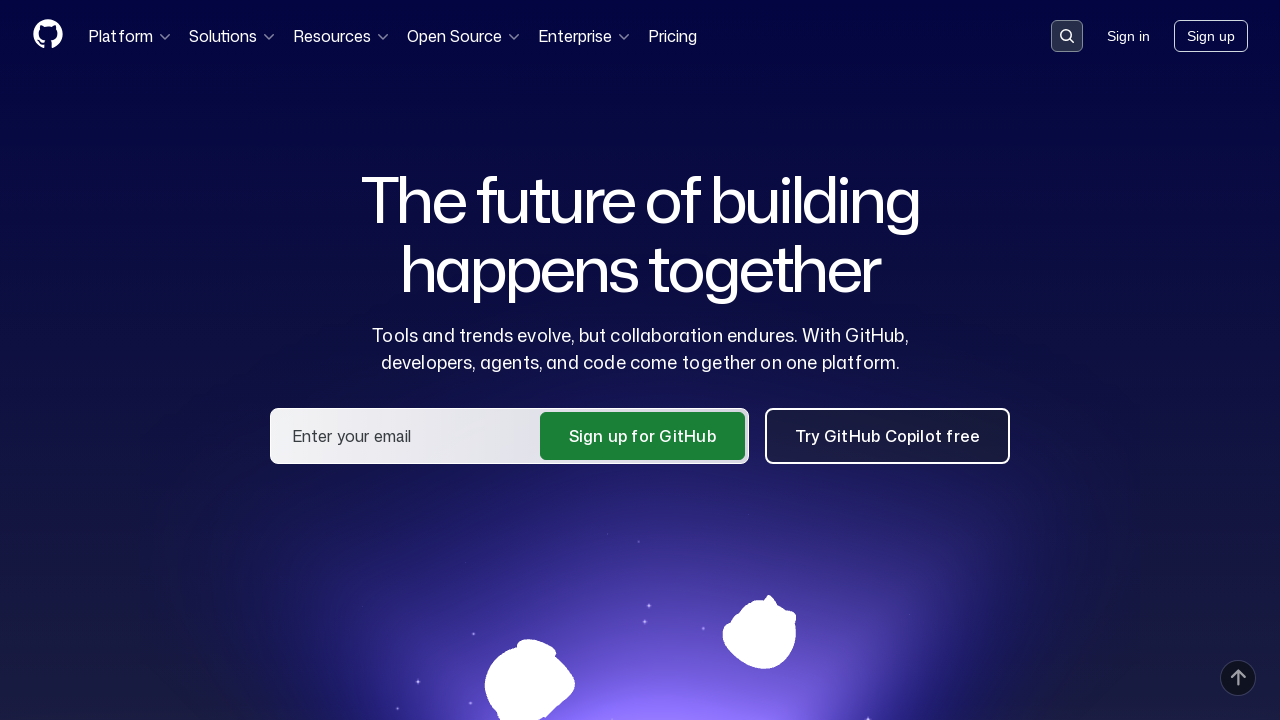